Tests infinite scroll functionality by scrolling to the last paragraph and verifying that more paragraphs are loaded dynamically.

Starting URL: https://bonigarcia.dev/selenium-webdriver-java/infinite-scroll.html

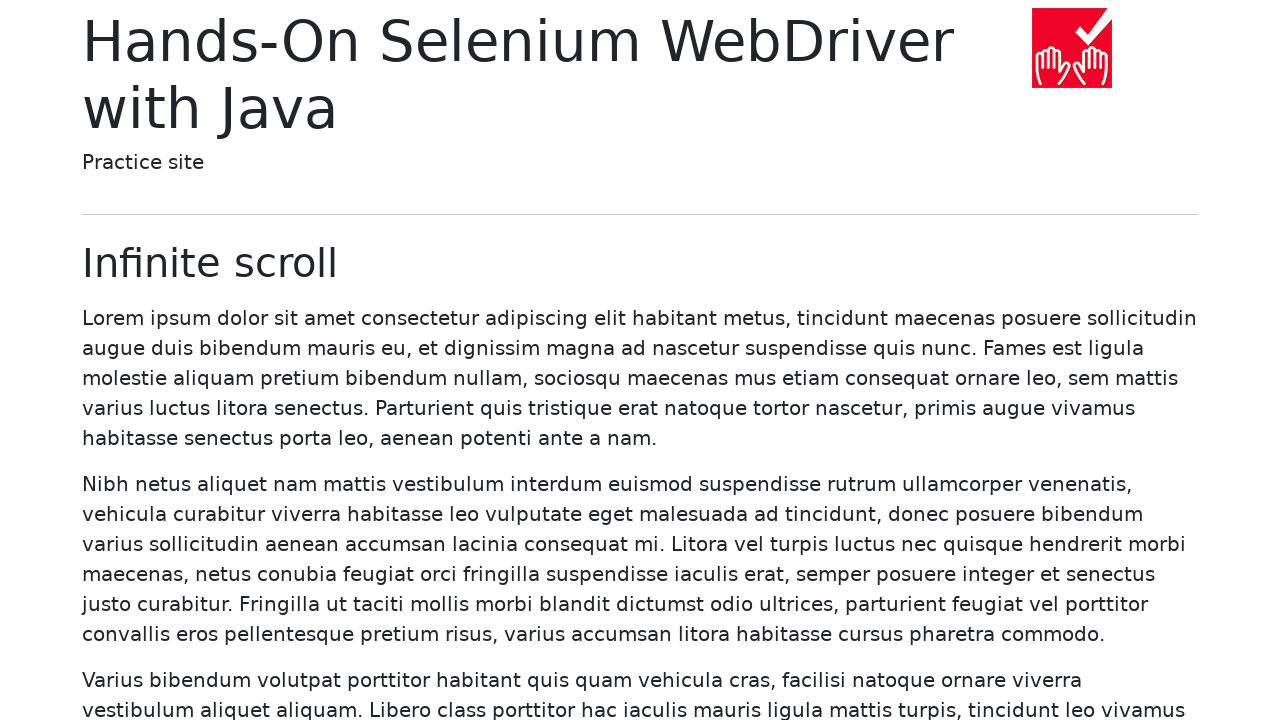

Waited for initial paragraphs to load
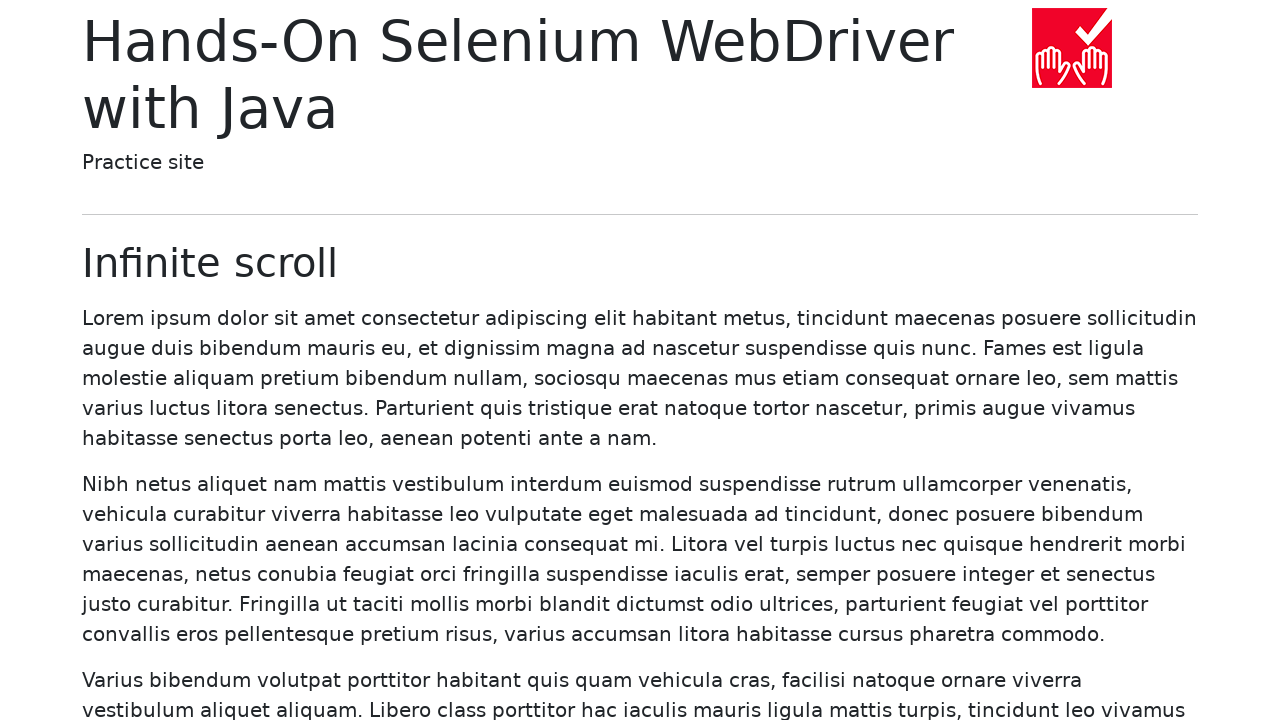

Retrieved all initial paragraphs
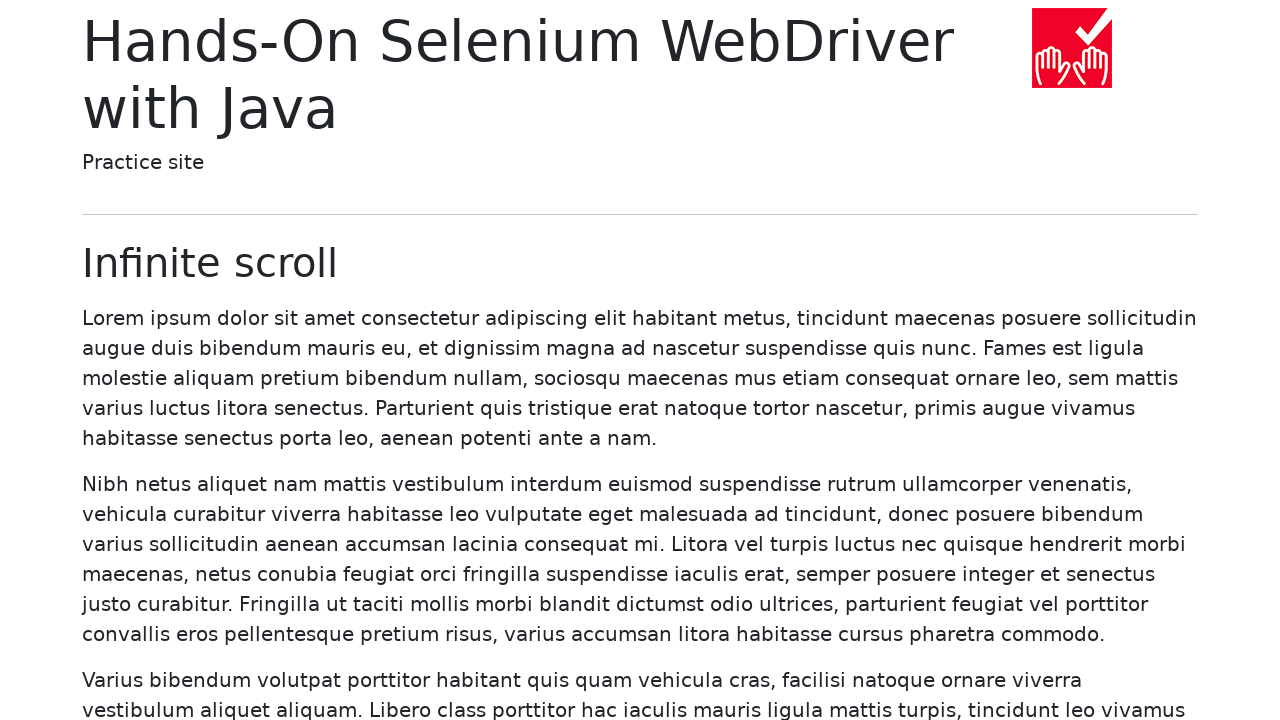

Counted initial paragraphs: 20
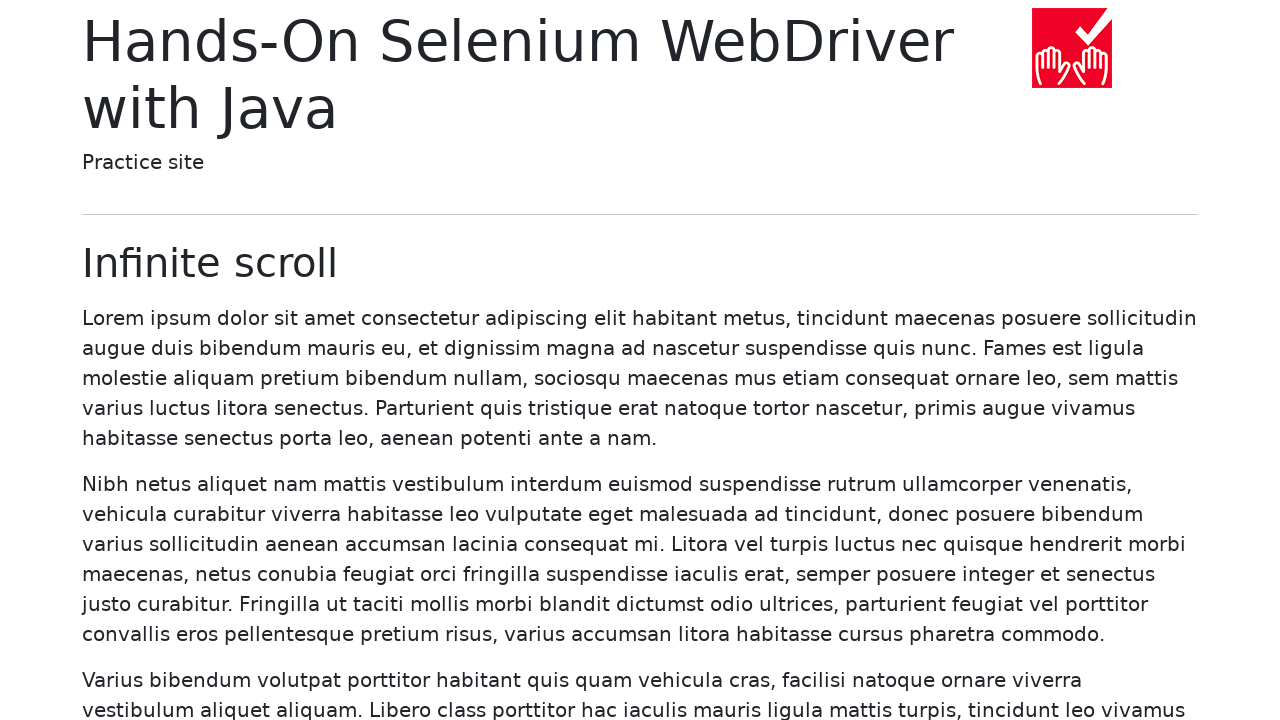

Located the last paragraph (p[20])
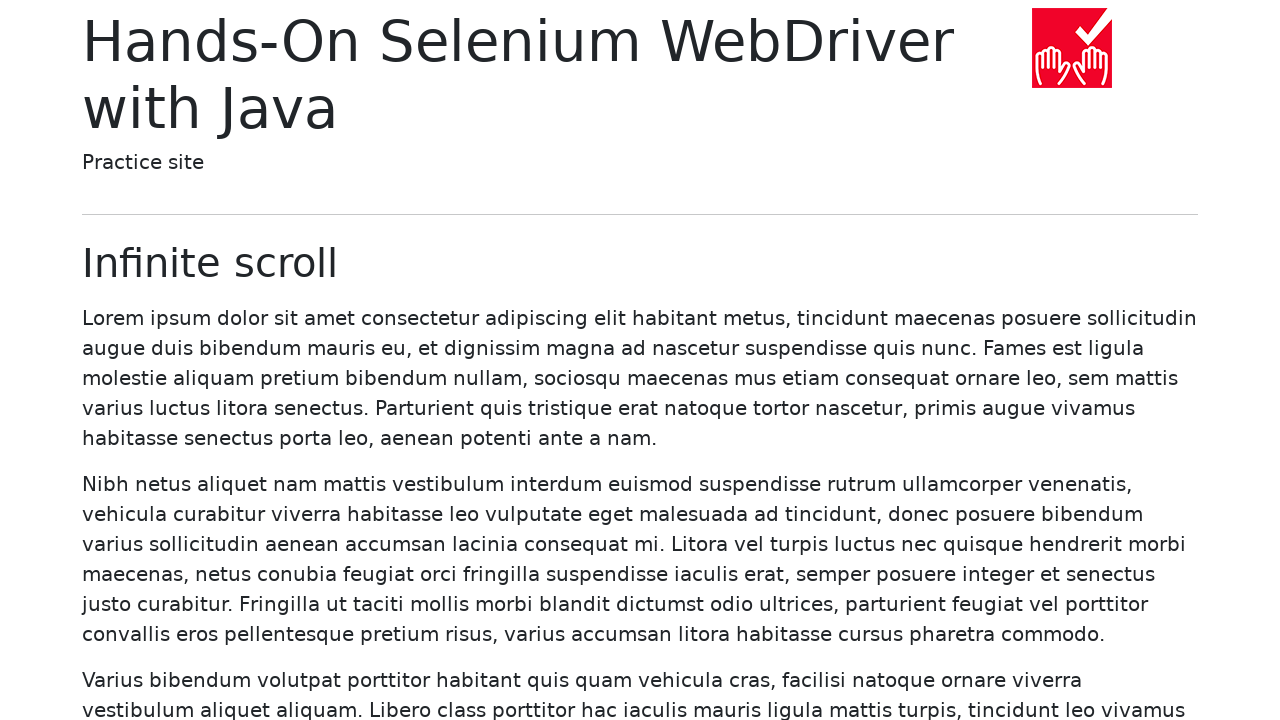

Scrolled the last paragraph into view to trigger infinite scroll
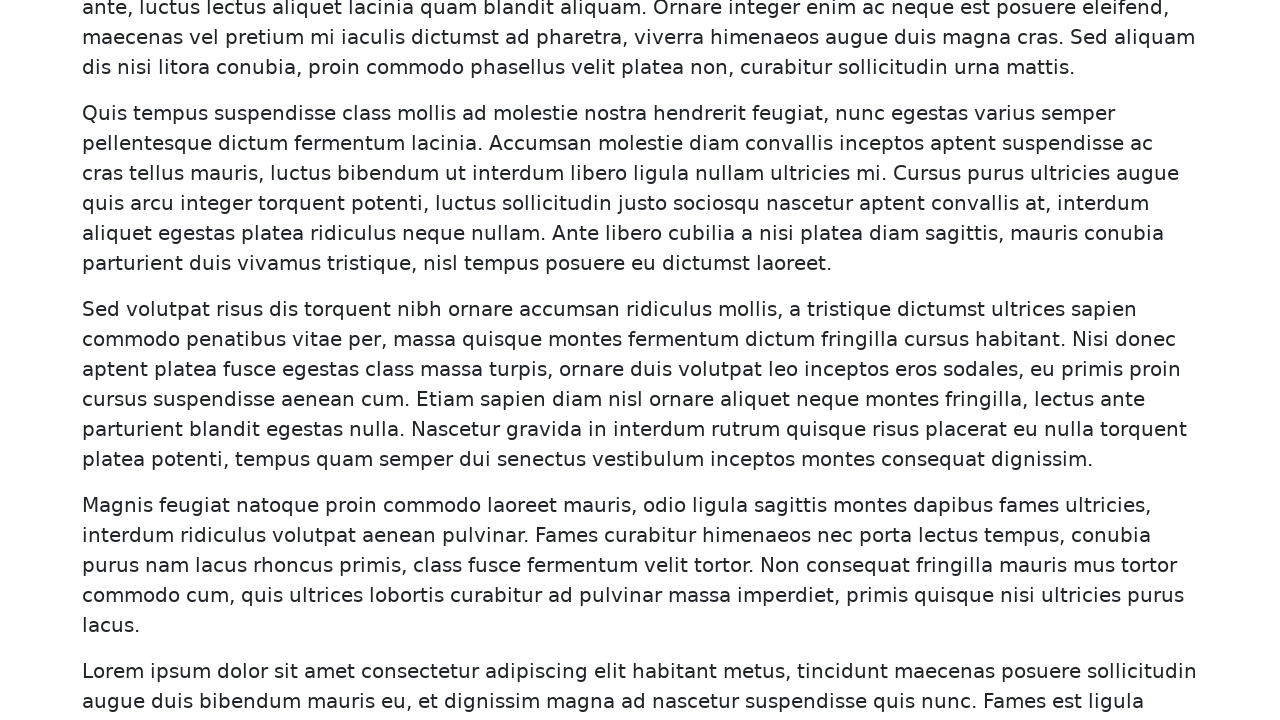

Waited for more paragraphs to load dynamically (expected > 20)
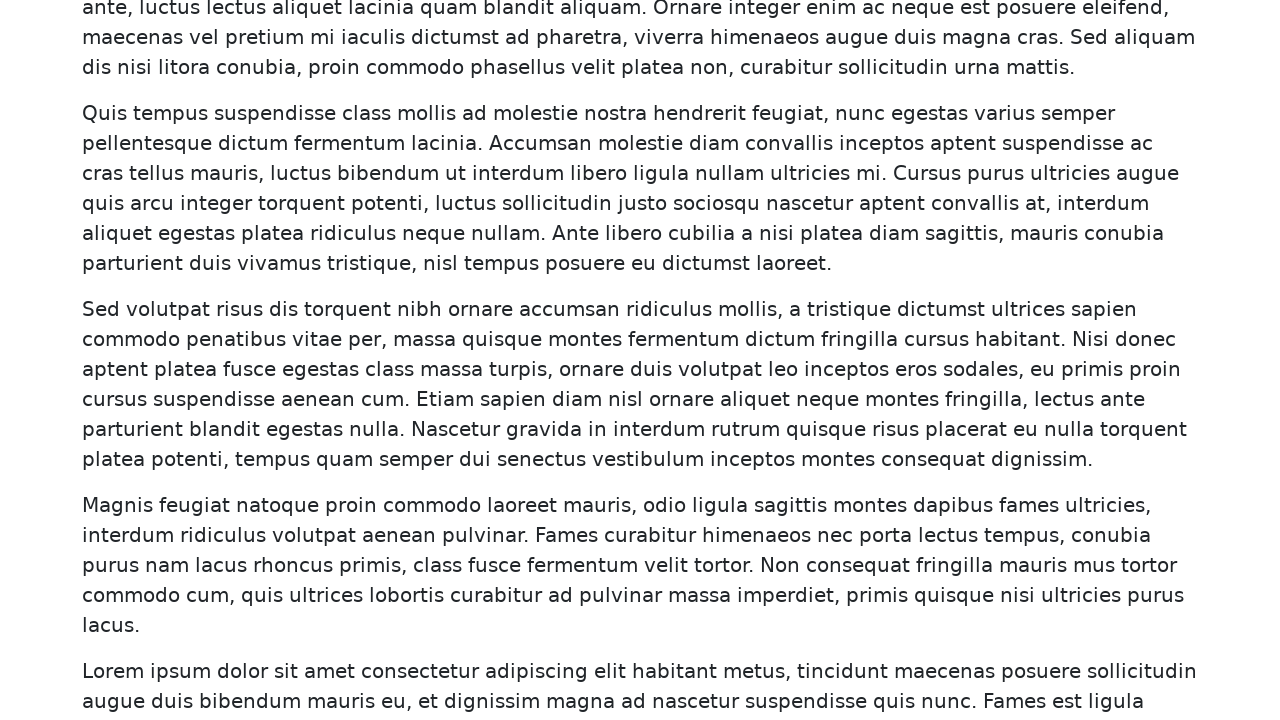

Retrieved all final paragraphs and counted them
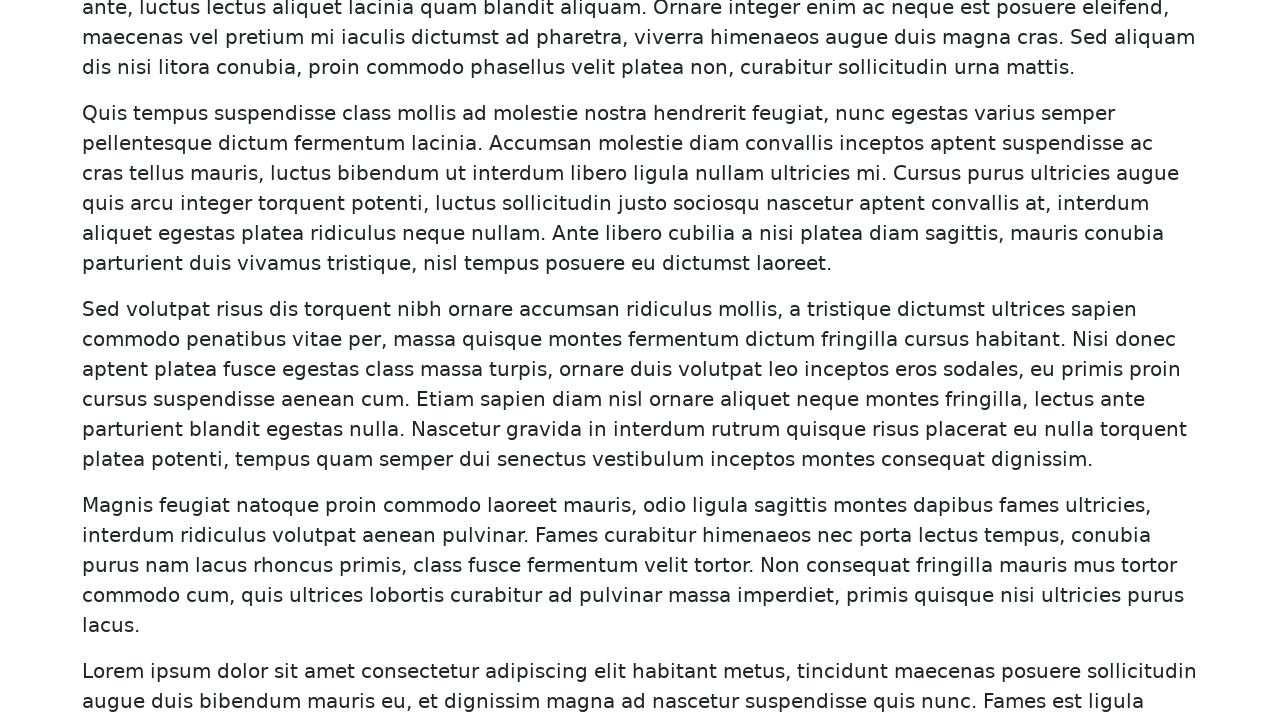

Final paragraph count: 40
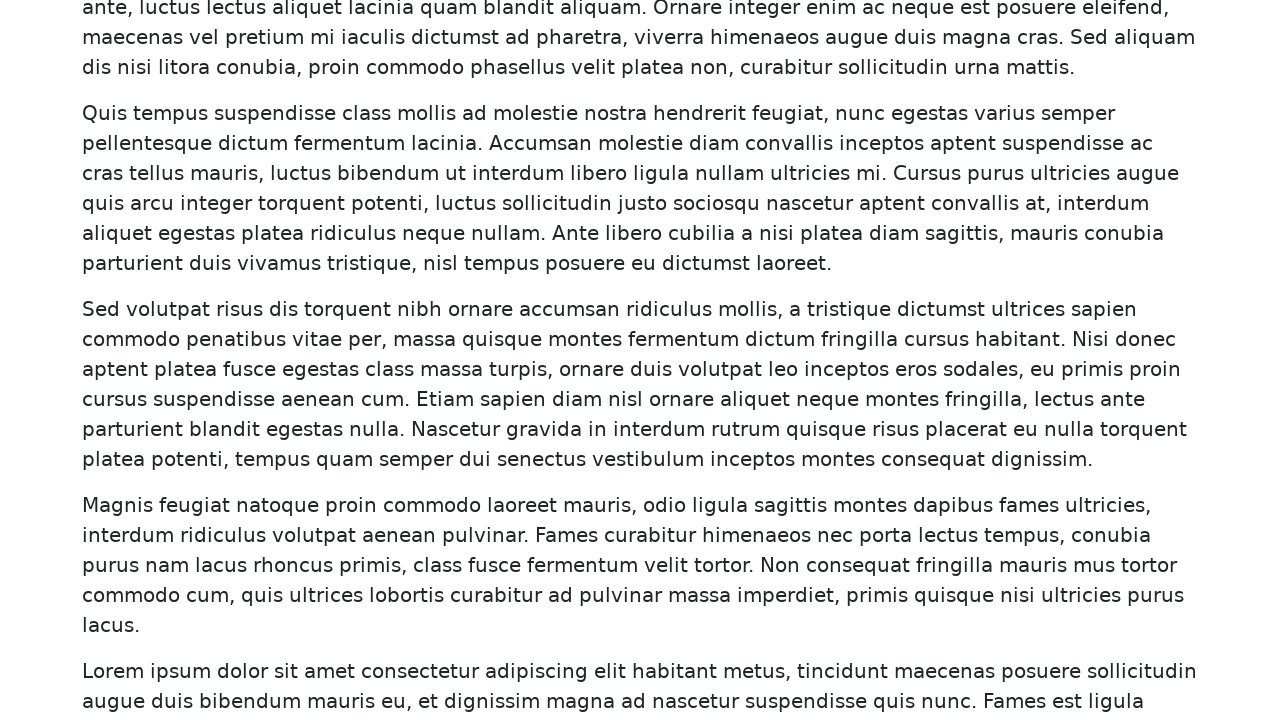

Verified infinite scroll: final count (40) > initial count (20)
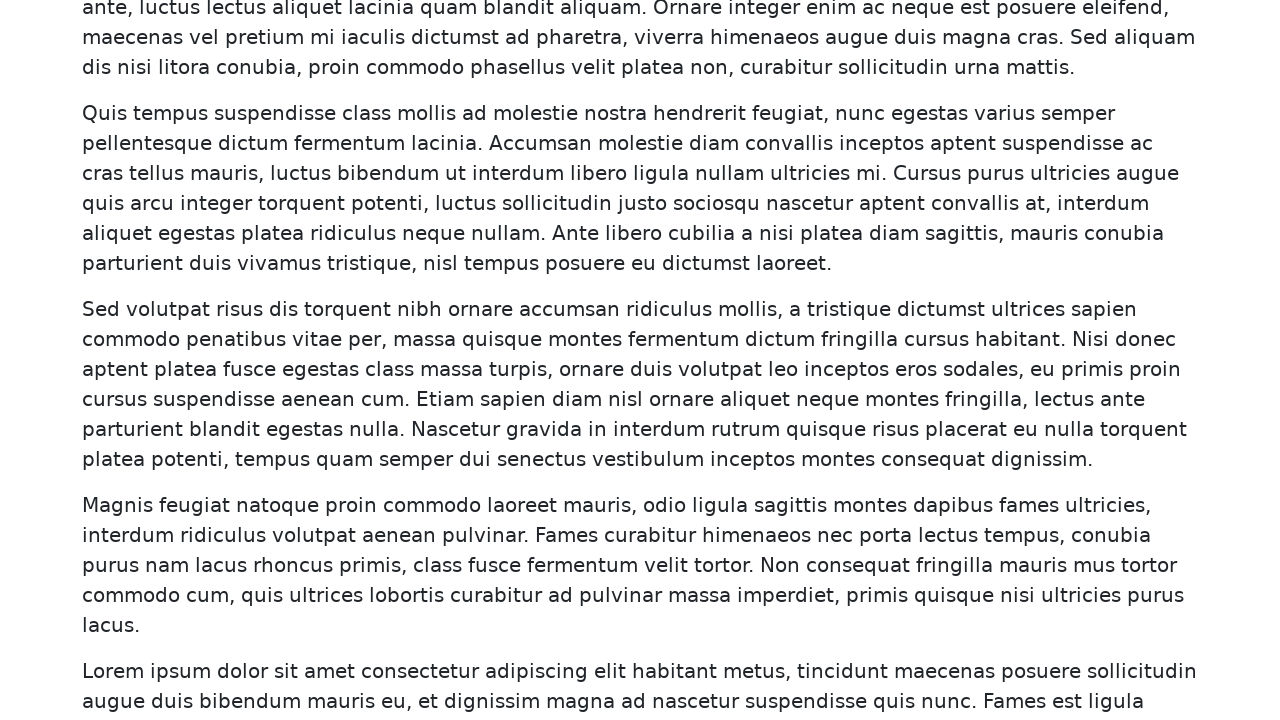

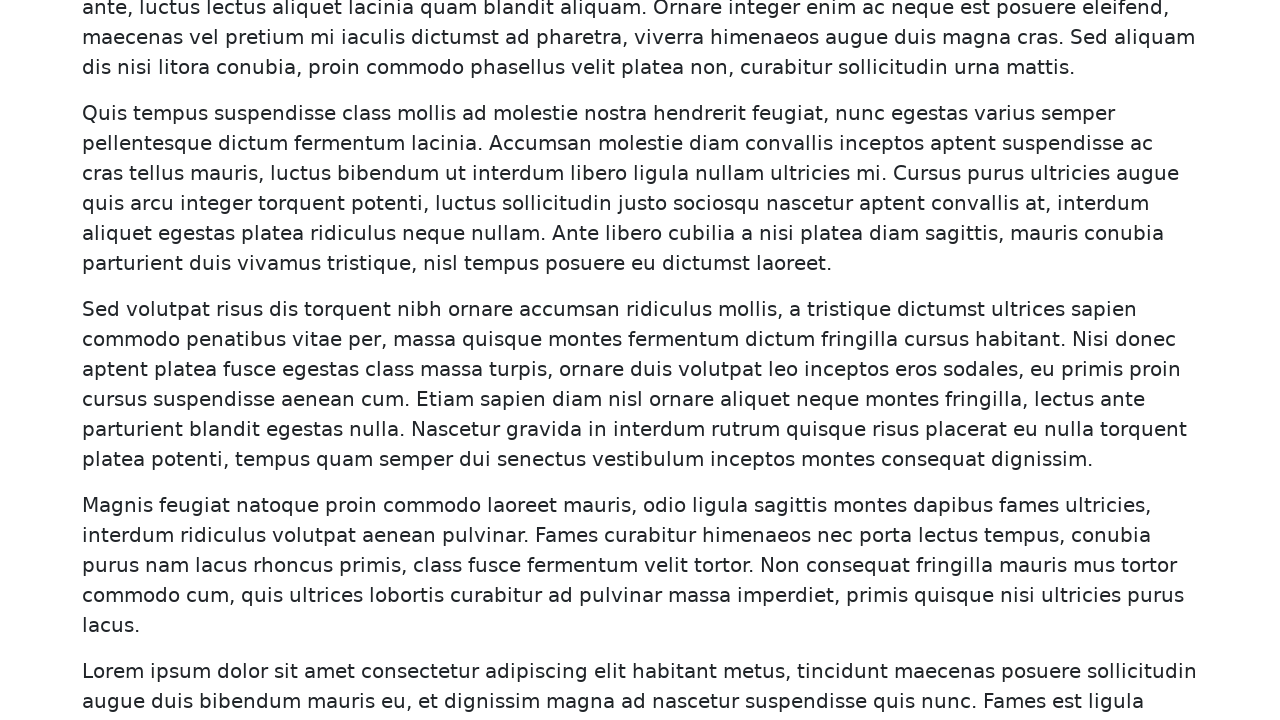